Navigates to a book page and clicks a download link to initiate a file download

Starting URL: http://zhimin.com/books/pwta

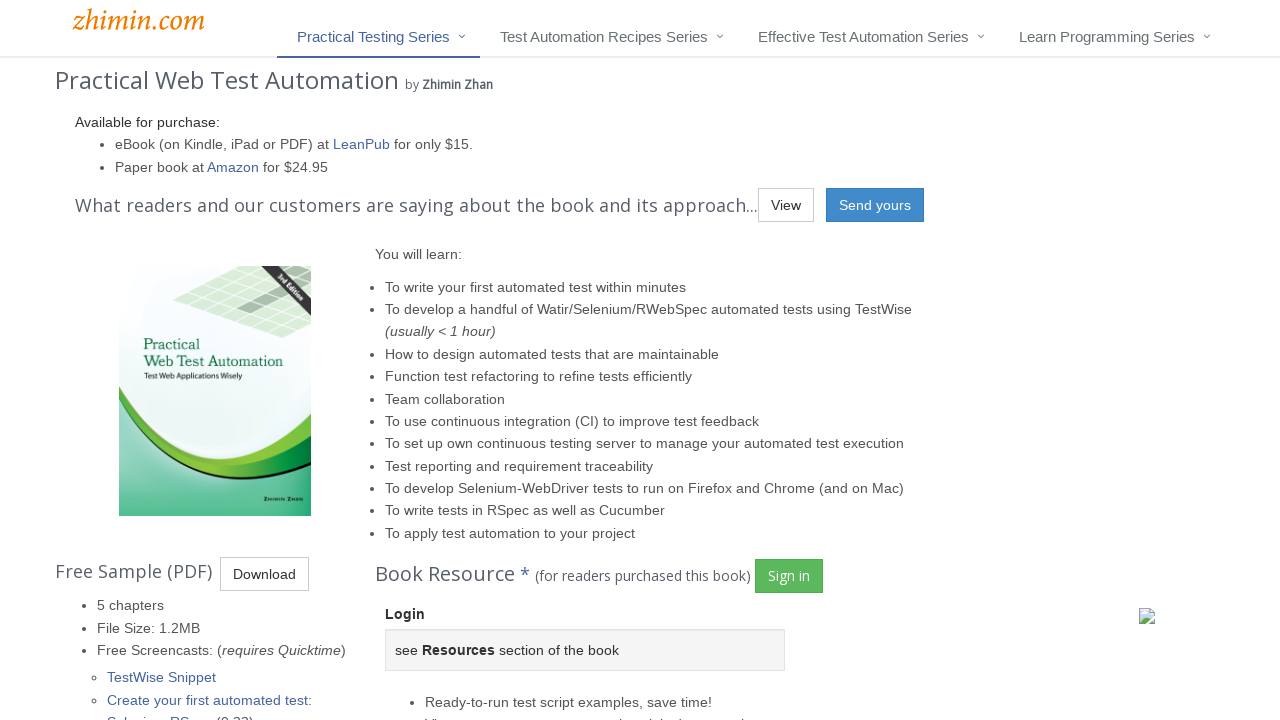

Navigated to book page at http://zhimin.com/books/pwta
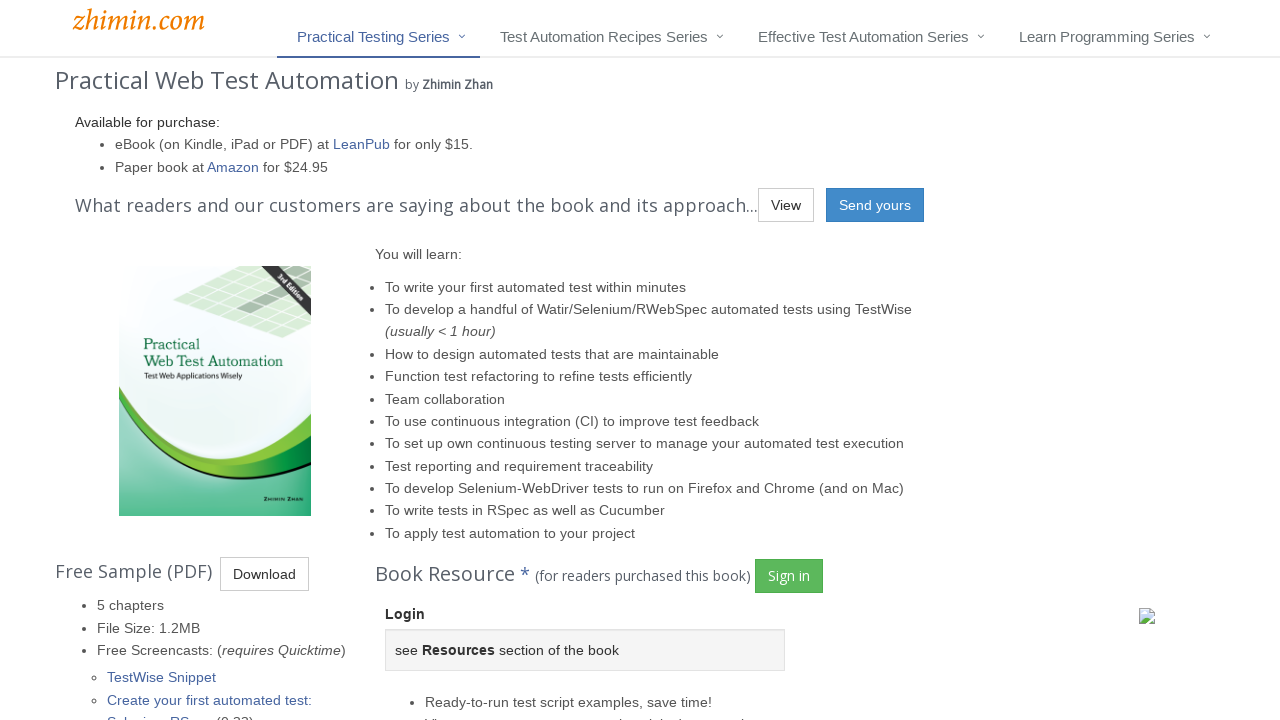

Clicked the Download link to initiate file download at (264, 574) on a:text('Download')
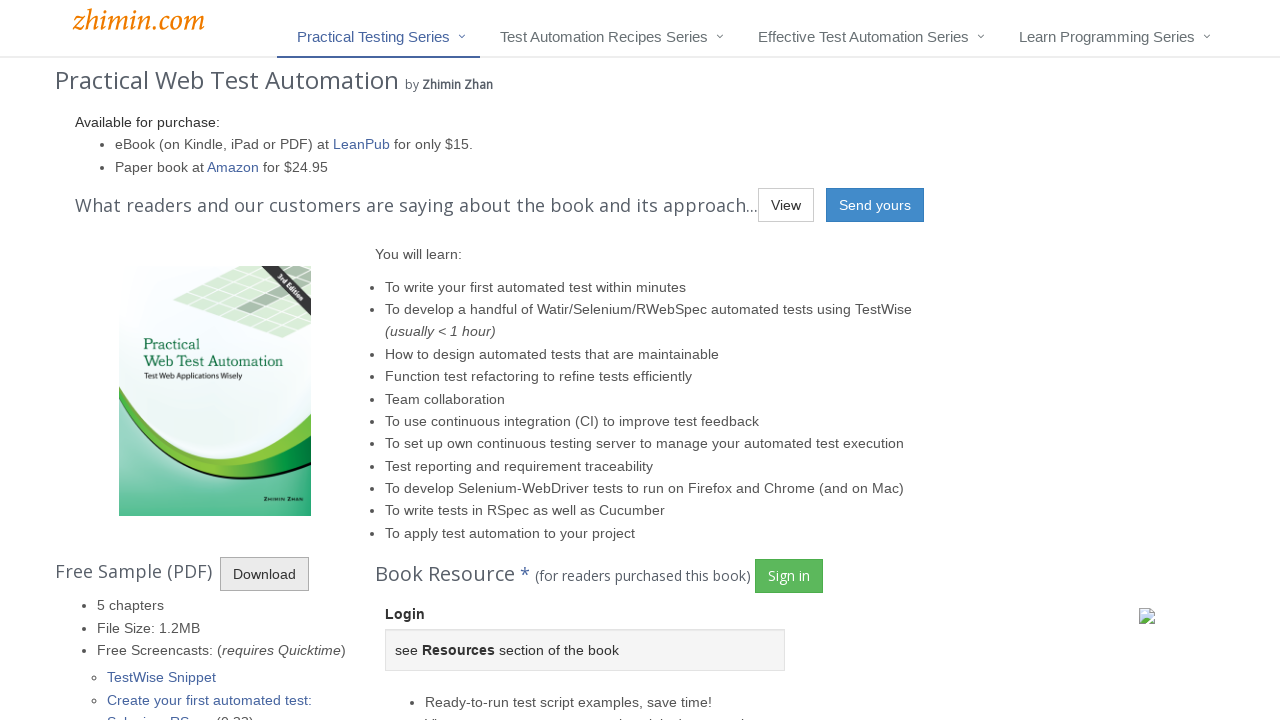

Waited 2 seconds for download to start
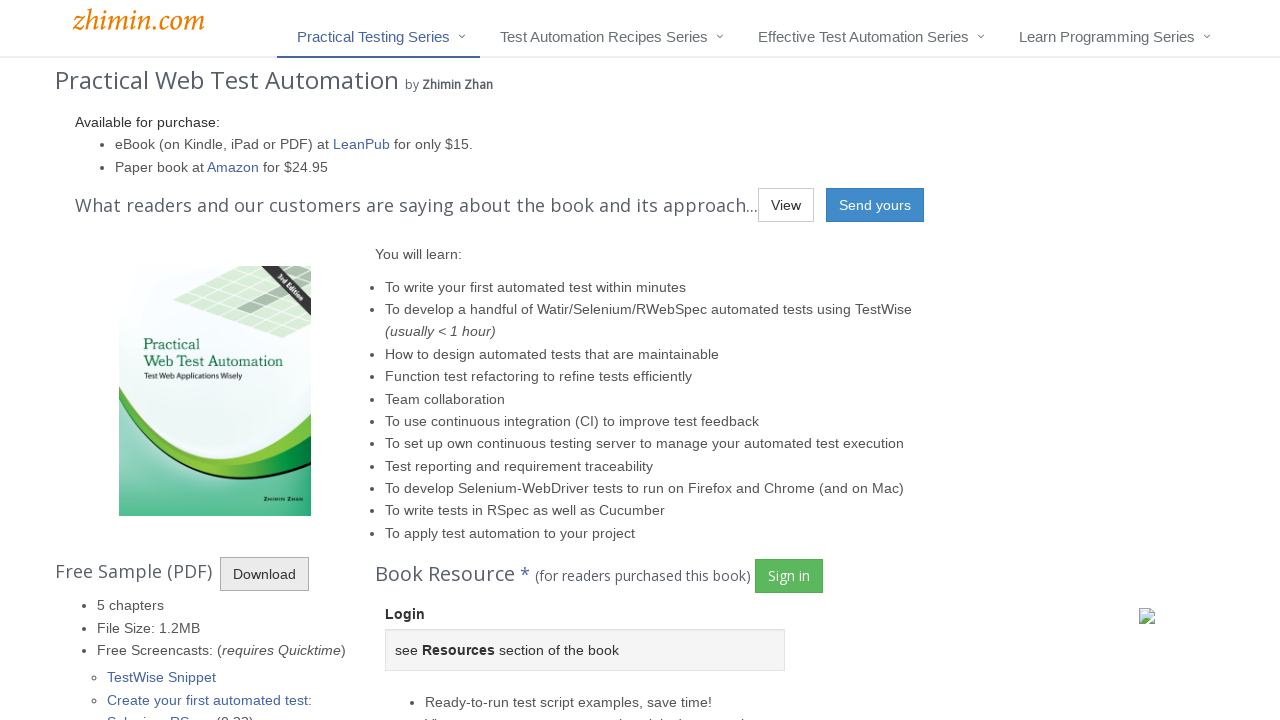

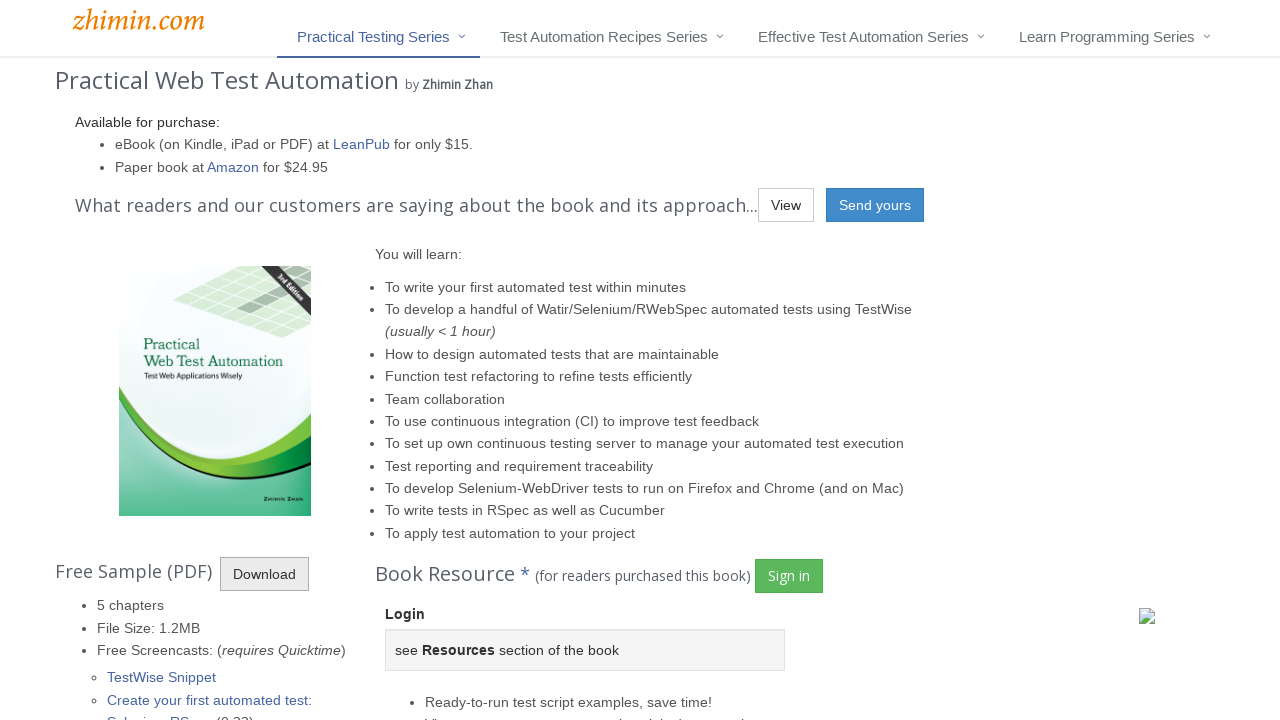